Tests handling a JavaScript confirm dialog by dismissing it

Starting URL: https://the-internet.herokuapp.com/javascript_alerts

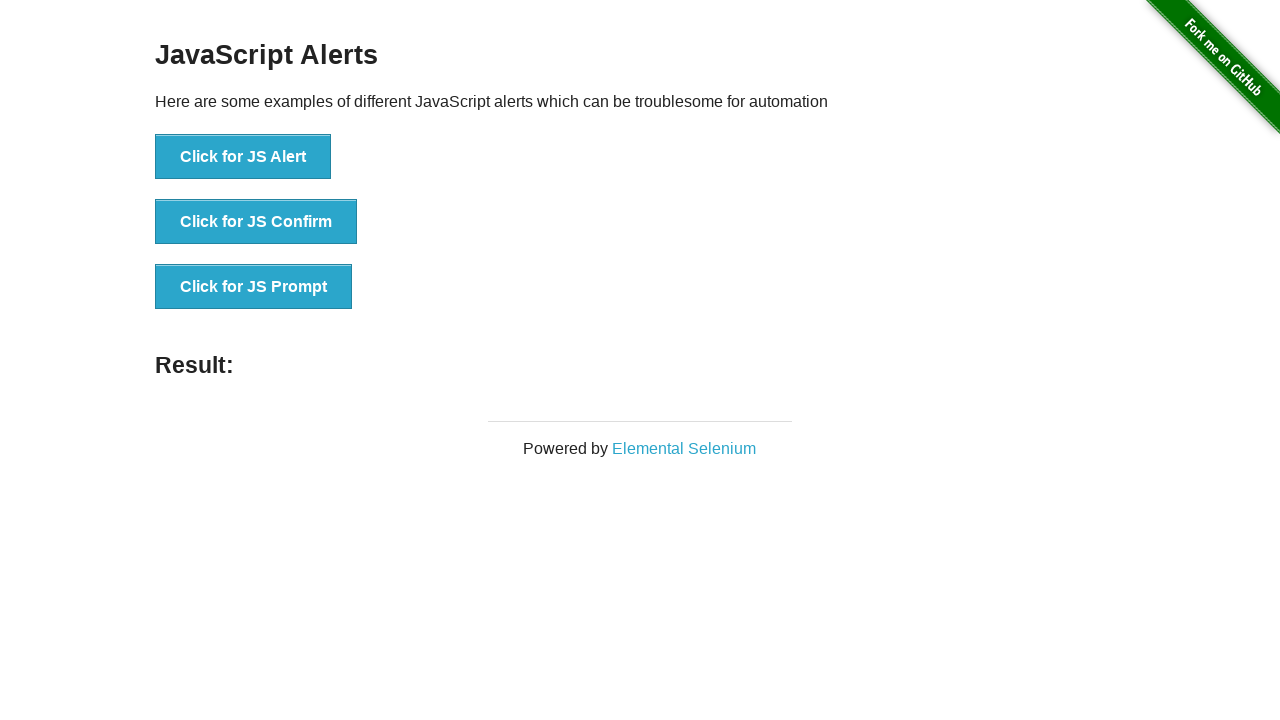

Set up dialog handler to dismiss confirm dialogs
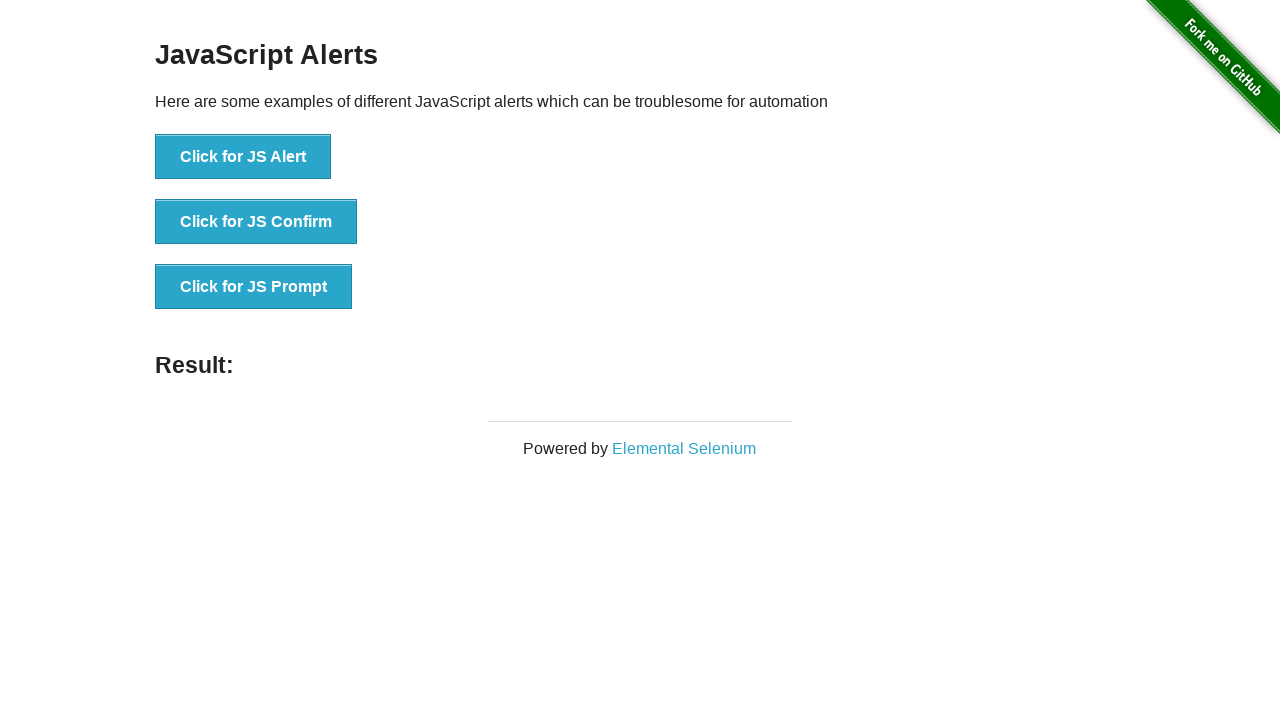

Clicked button to trigger JavaScript confirm dialog at (256, 222) on xpath=//button[text()="Click for JS Confirm"]
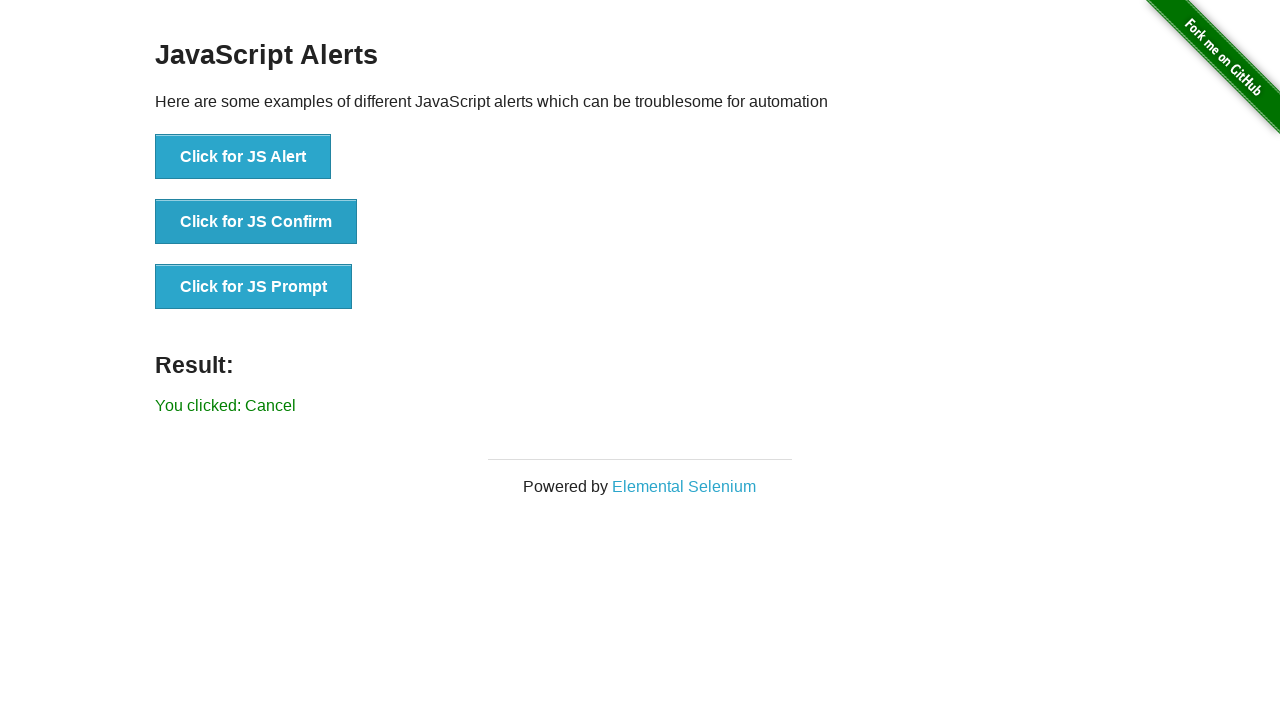

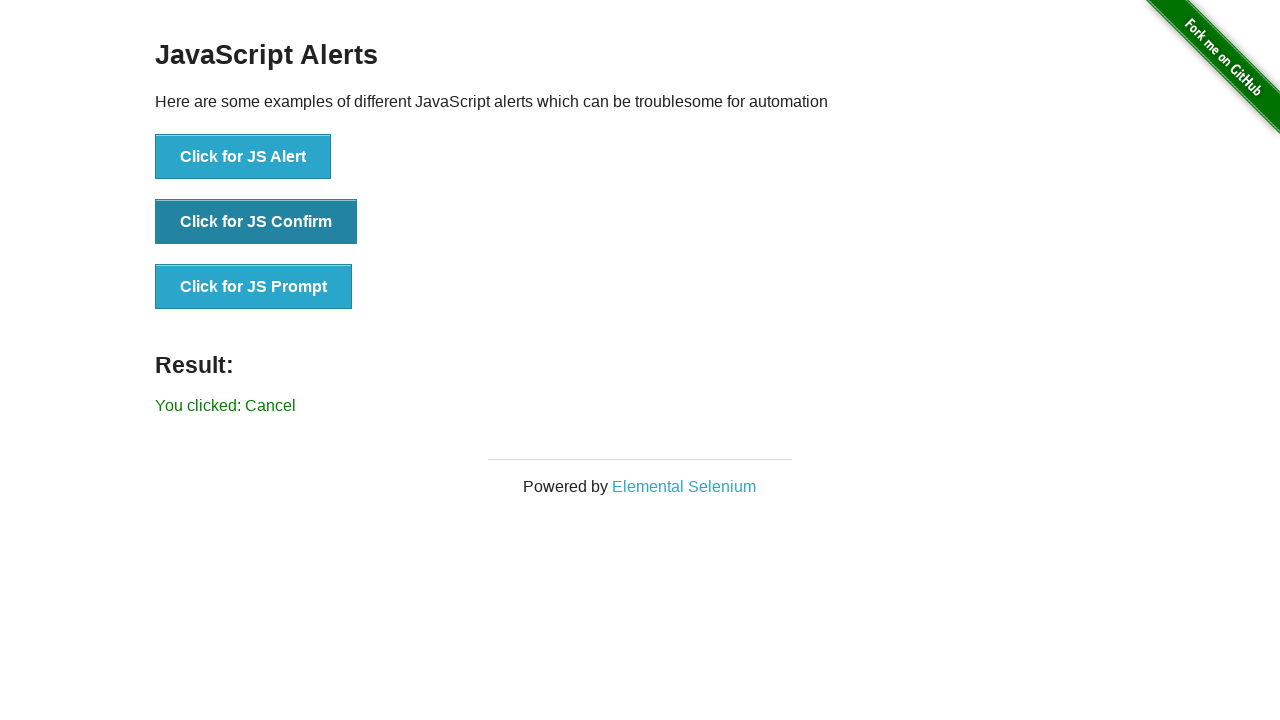